Validates that category tile links are not broken by clicking each tile and verifying successful navigation without errors.

Starting URL: https://practice.expandtesting.com/test-cases

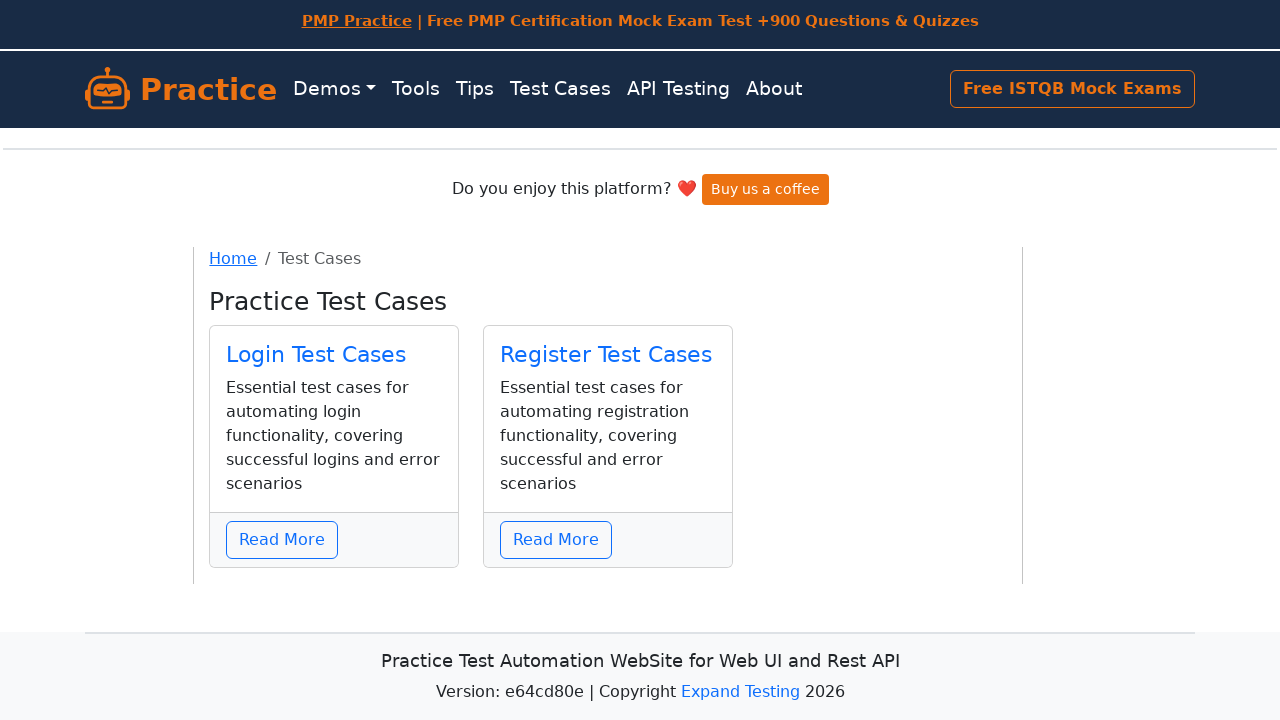

Waited for 'Practice Test Cases' heading to load
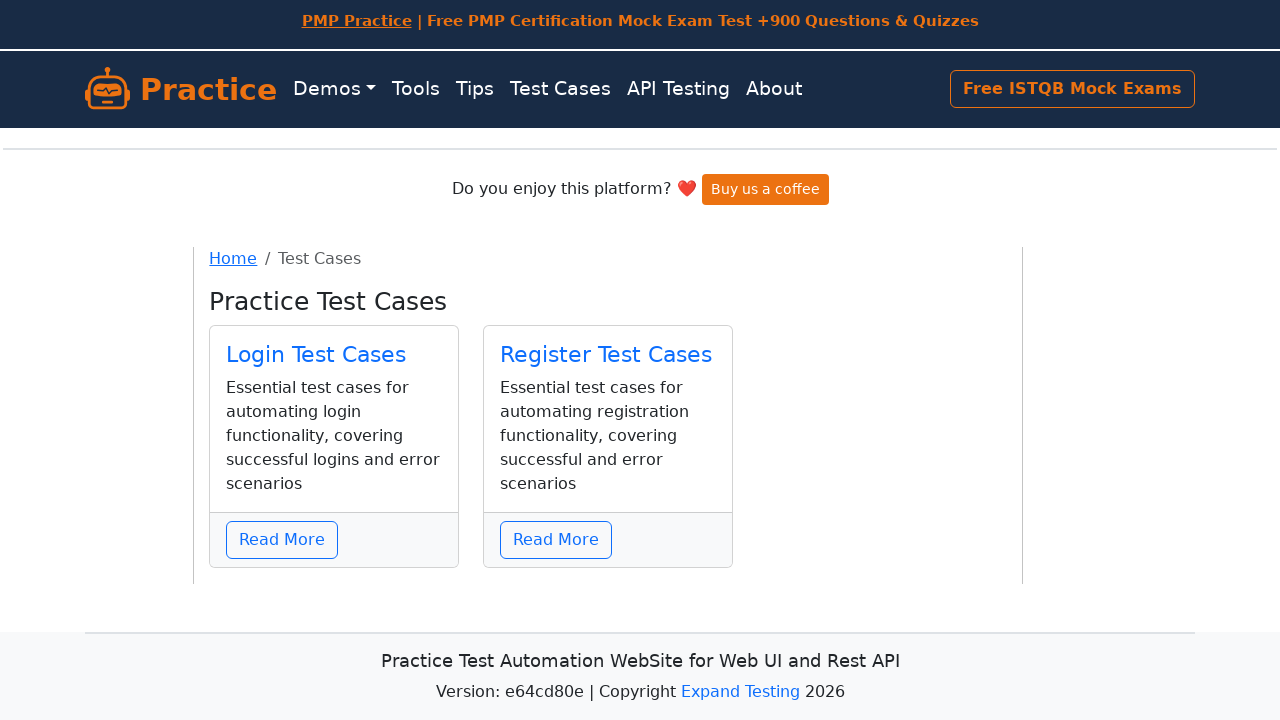

Clicked 'Login Test Cases' category tile link at (316, 354) on internal:role=link[name="Login Test Cases"i]
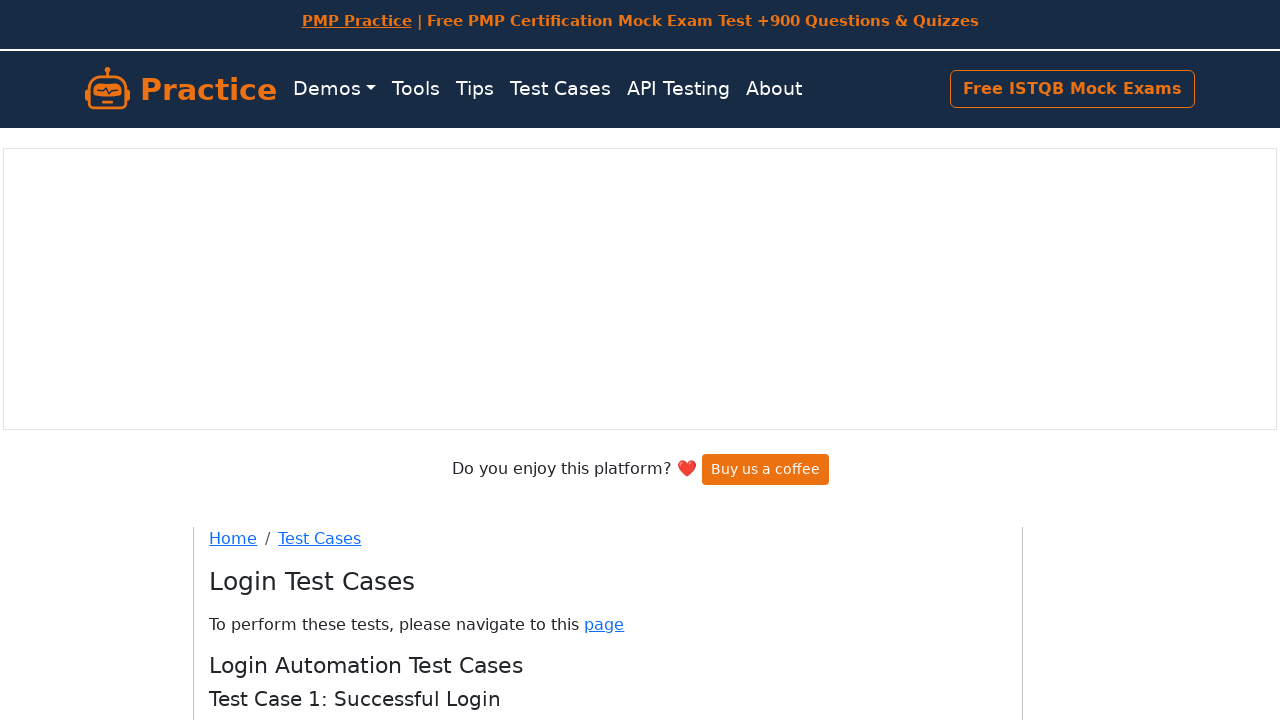

Verified navigation to Login Test Cases page (URL matched)
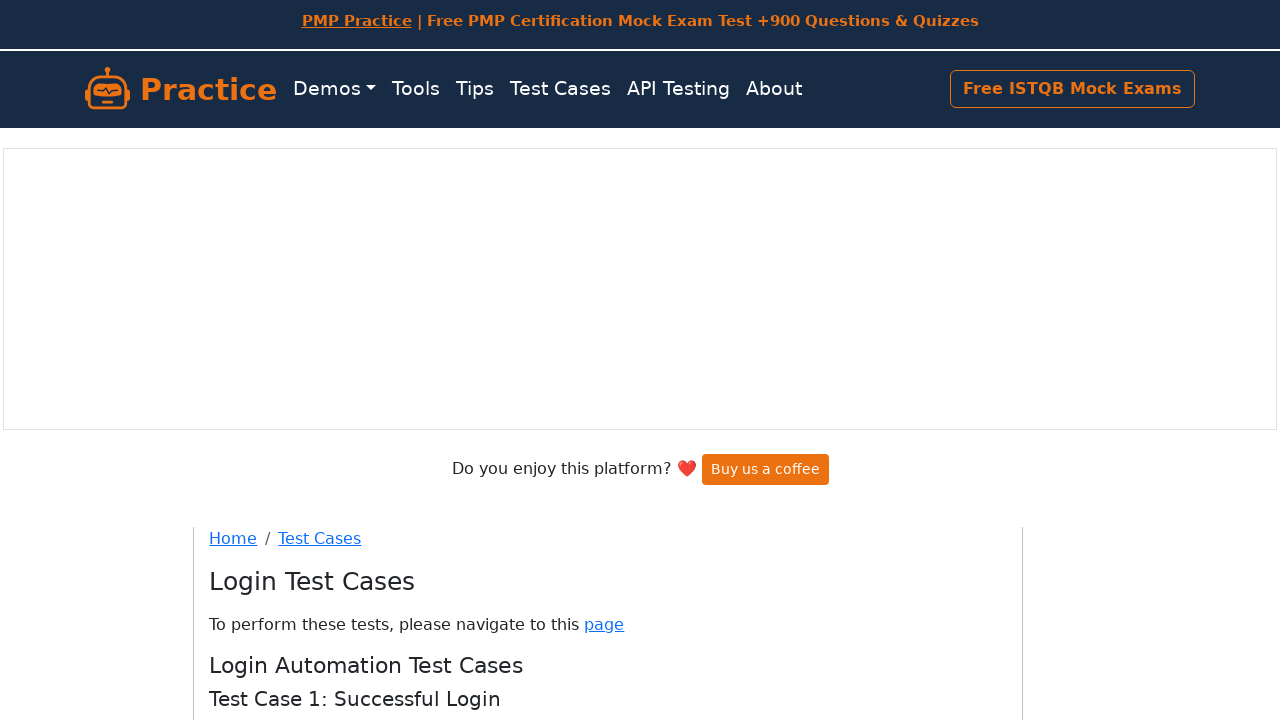

Verified 'Login Test Cases' heading is visible on destination page
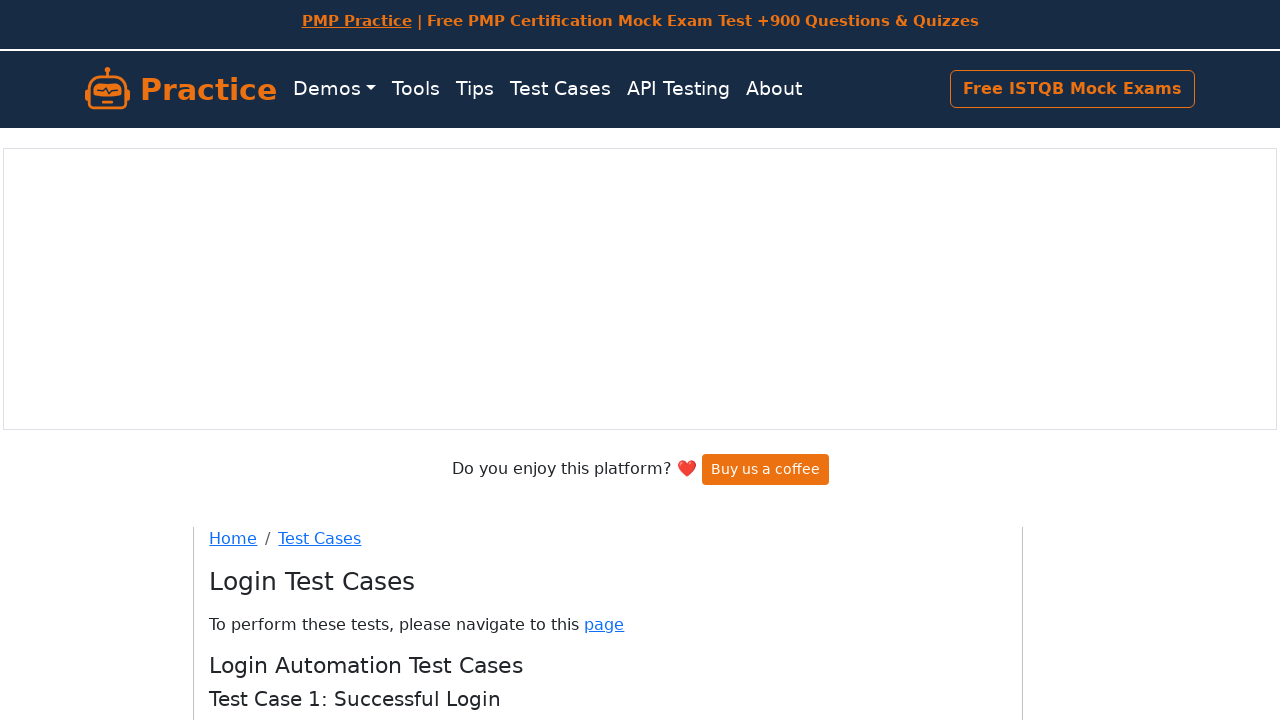

Navigated back to Practice Test Cases main page
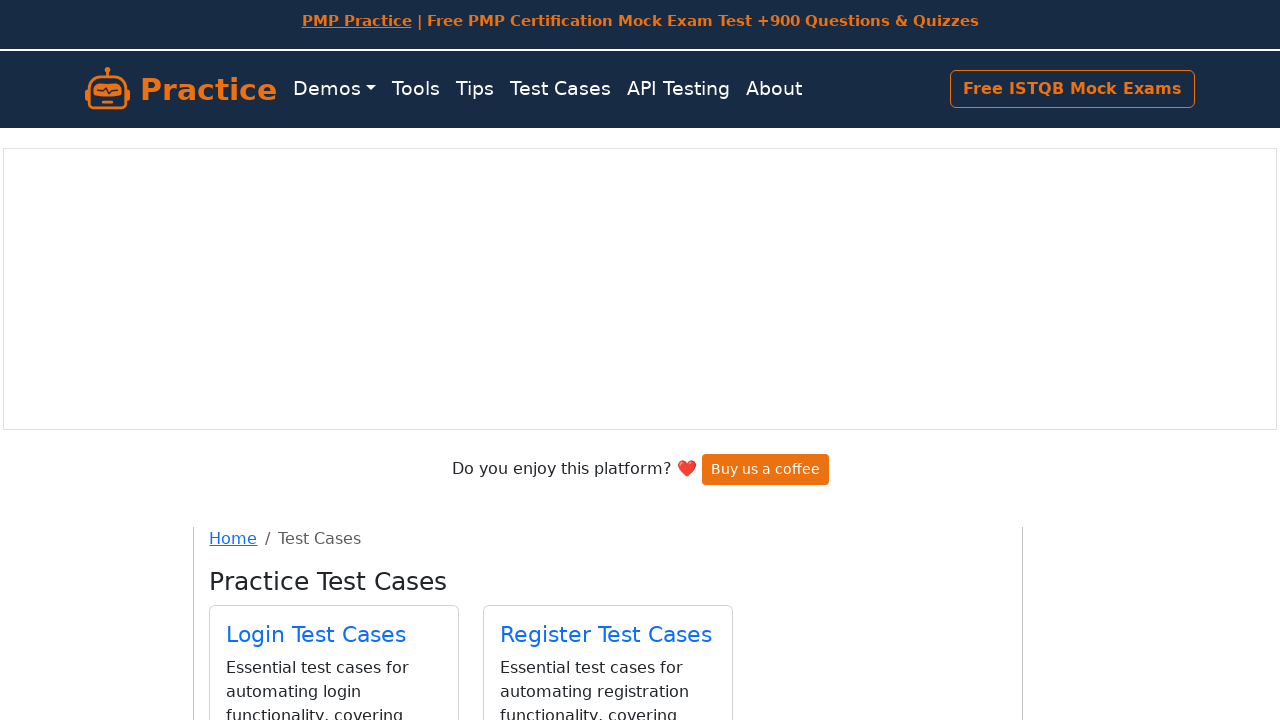

Verified main page loaded after navigation back
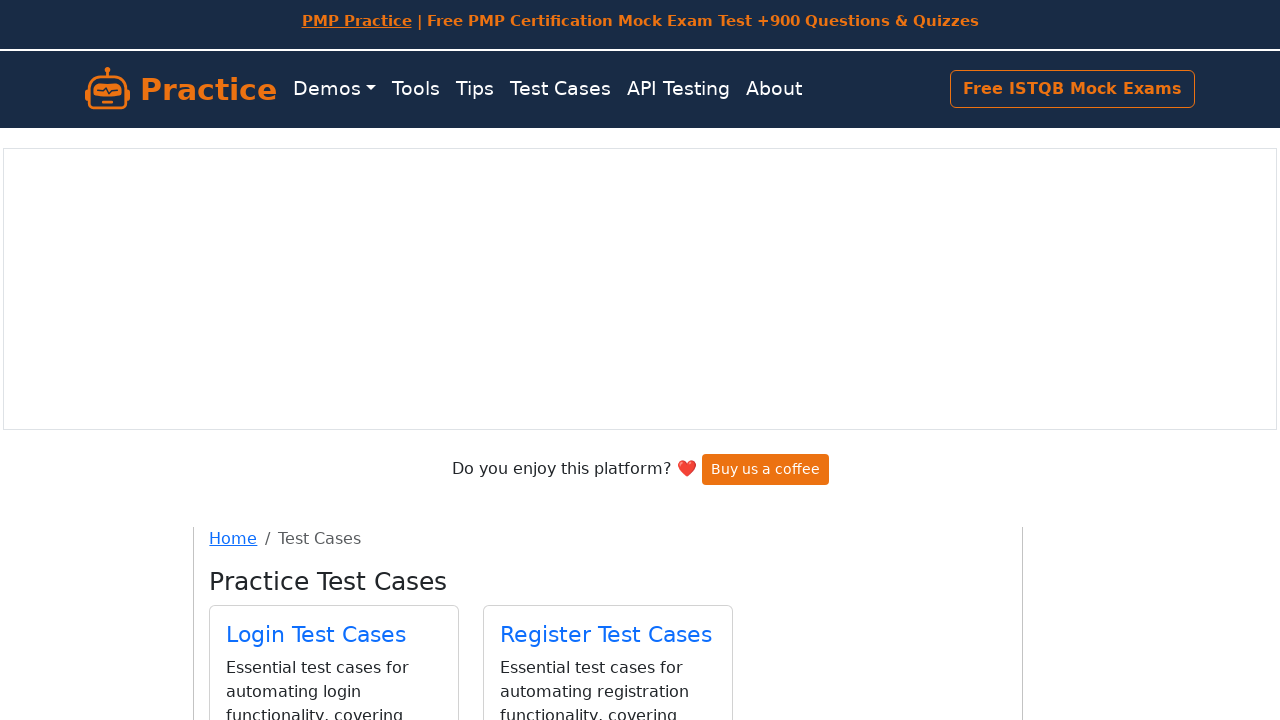

Clicked 'Register Test Cases' category tile link at (606, 634) on internal:role=link[name="Register Test Cases"i]
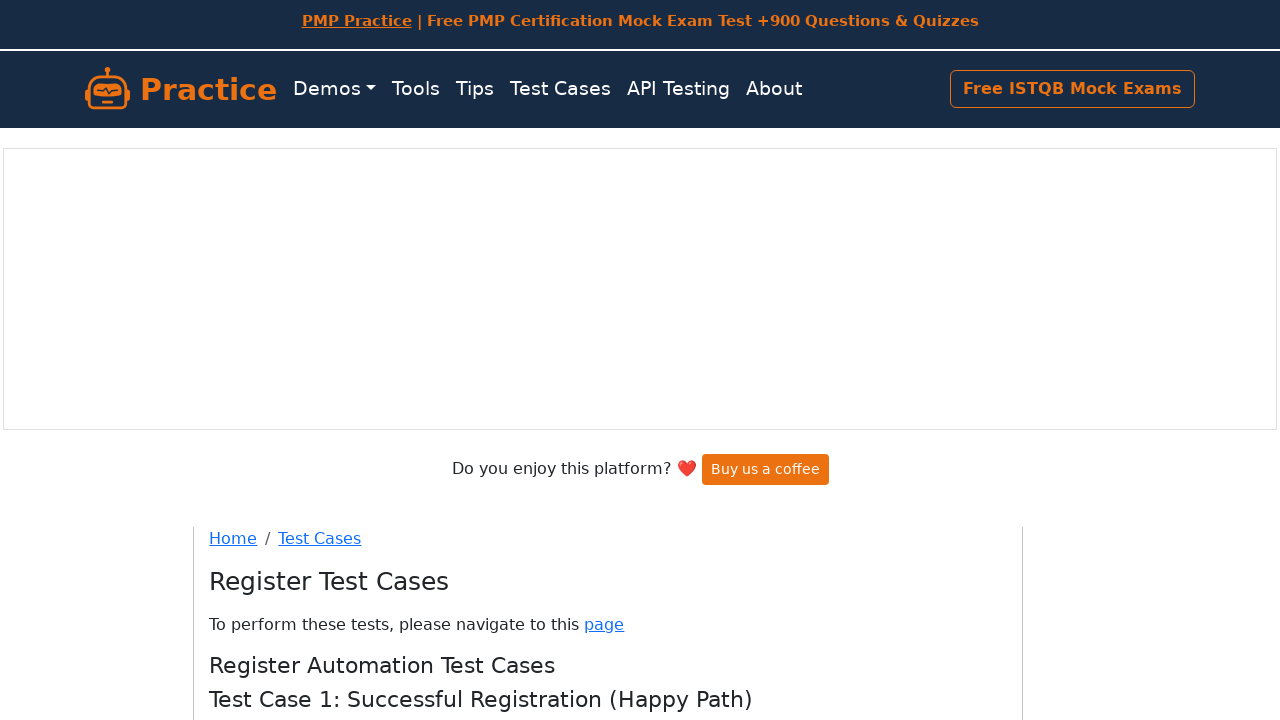

Verified navigation to Register Test Cases page (URL matched)
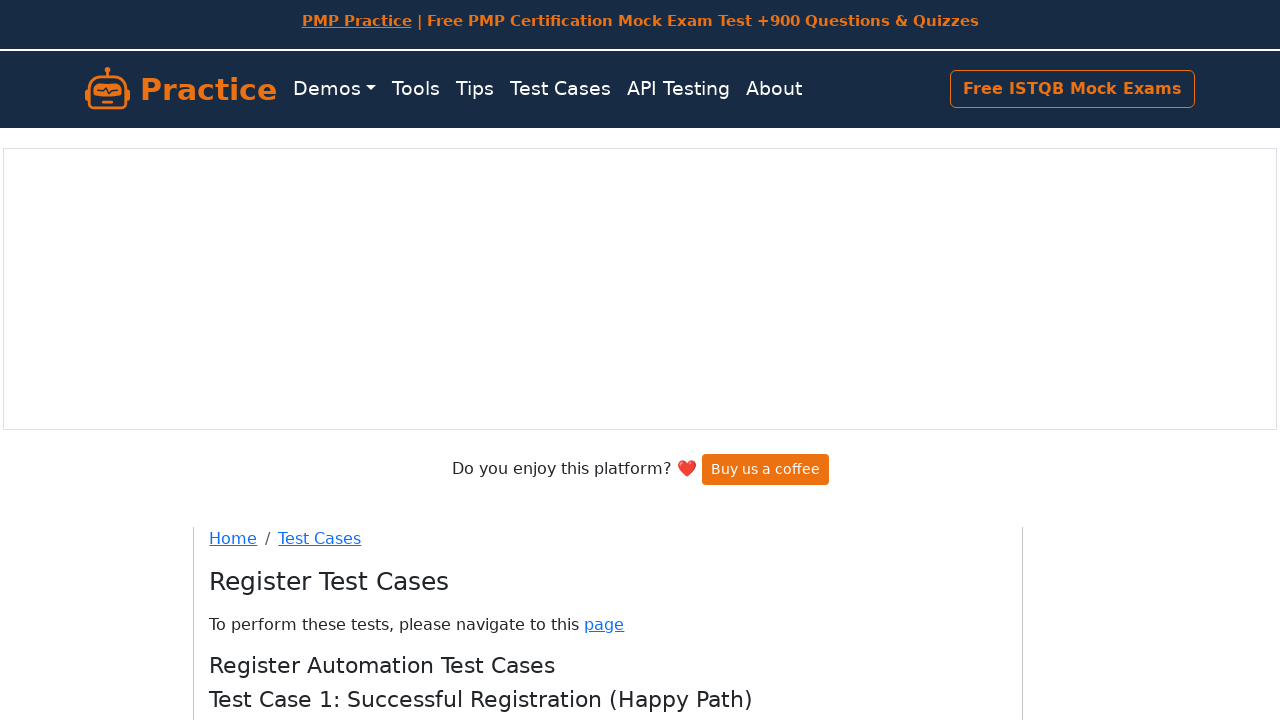

Verified 'Register Test Cases' heading is visible on destination page
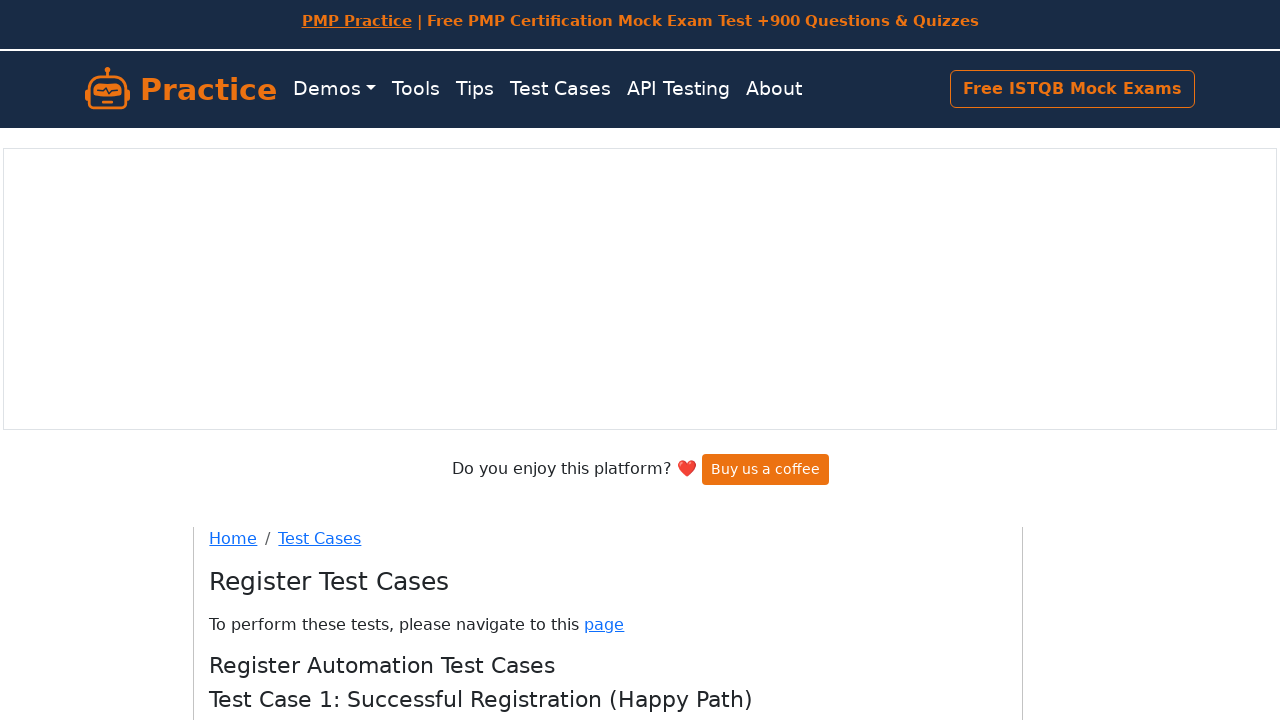

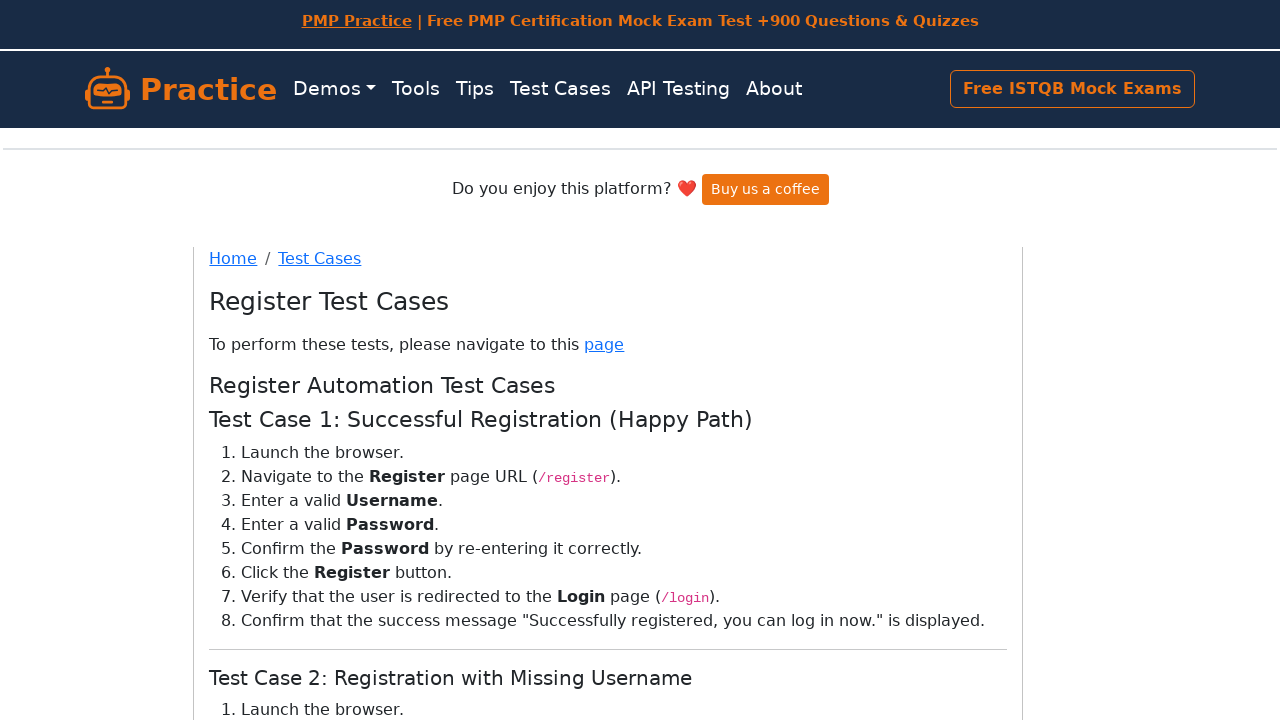